Validates that the OrangeHRM logo is displayed on the page

Starting URL: https://opensource-demo.orangehrmlive.com/

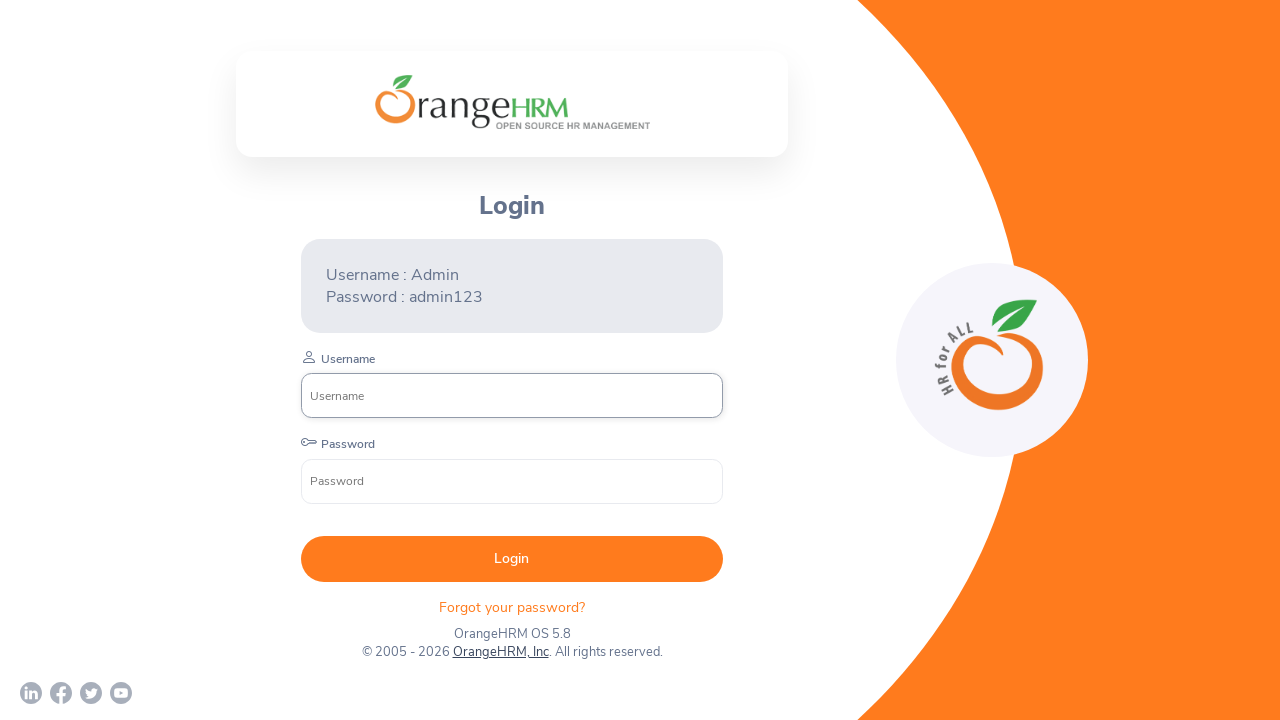

Waited for OrangeHRM logo to load (timeout: 15000ms)
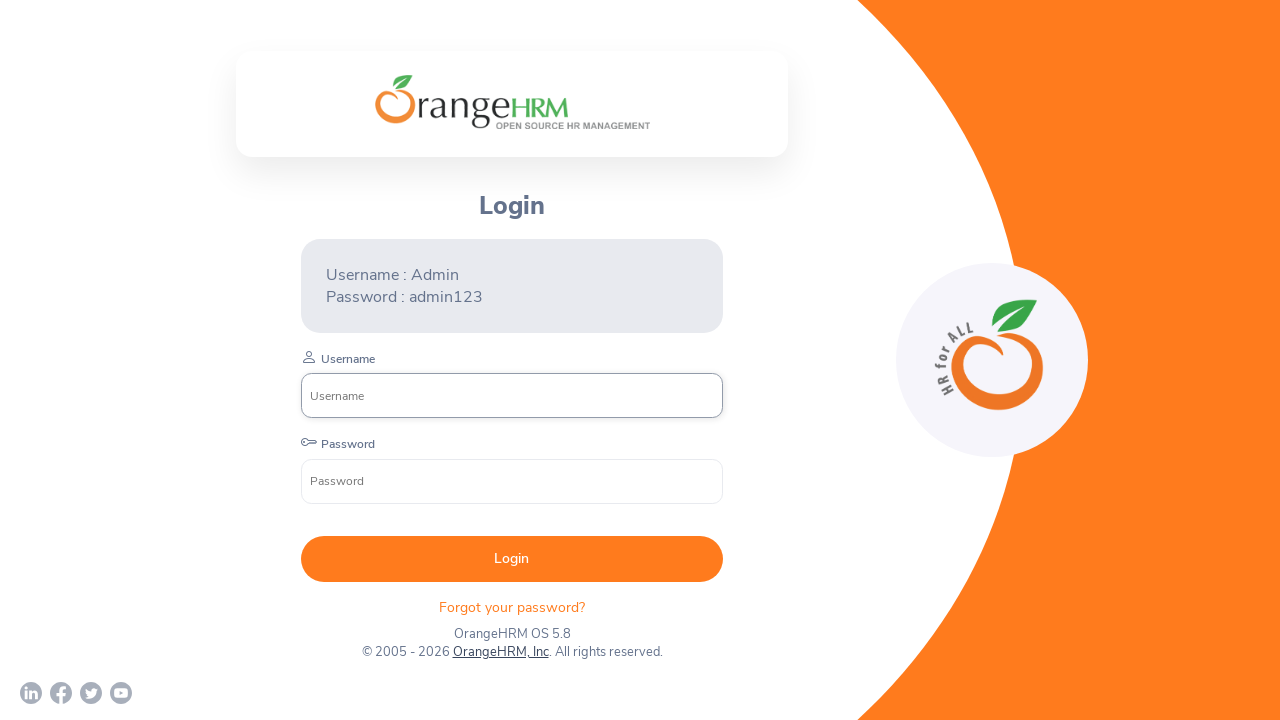

Verified OrangeHRM logo is visible on the page
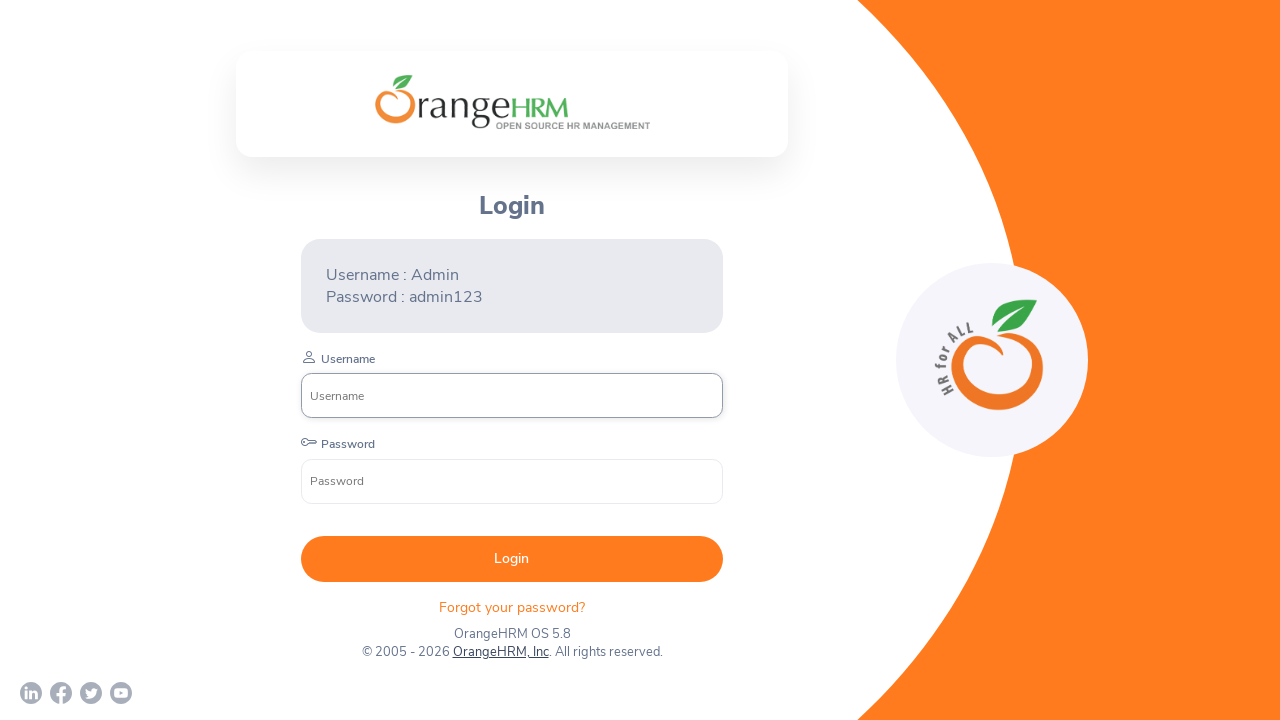

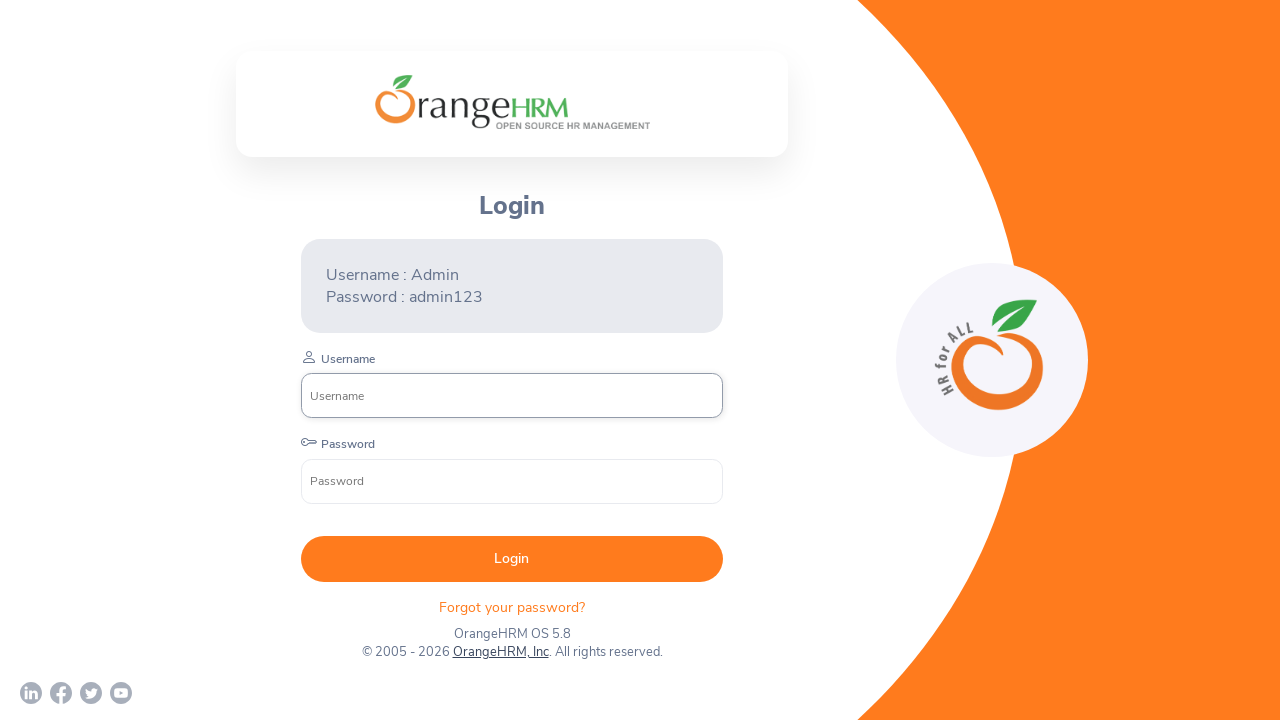